Tests the search functionality on the Federal Reserve Bank of New York website by entering "interest rates" in the search box and submitting the form.

Starting URL: https://www.newyorkfed.org/

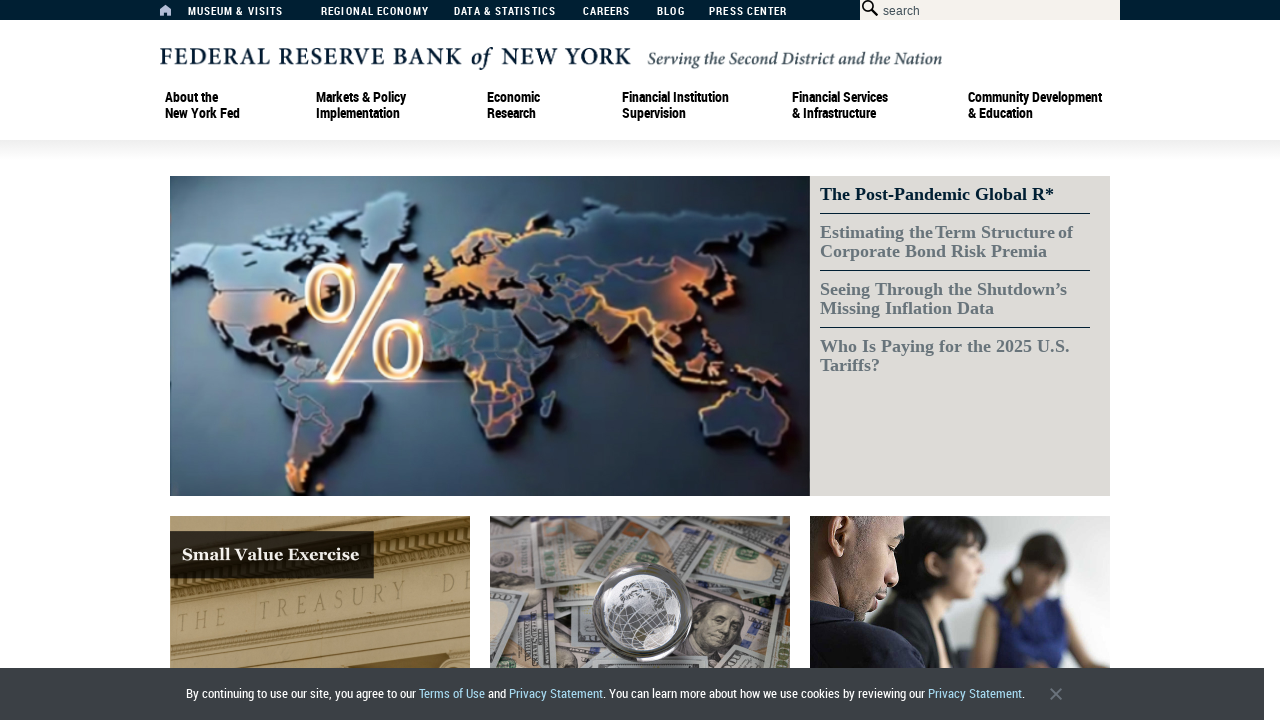

Cleared the search box on #searchbox
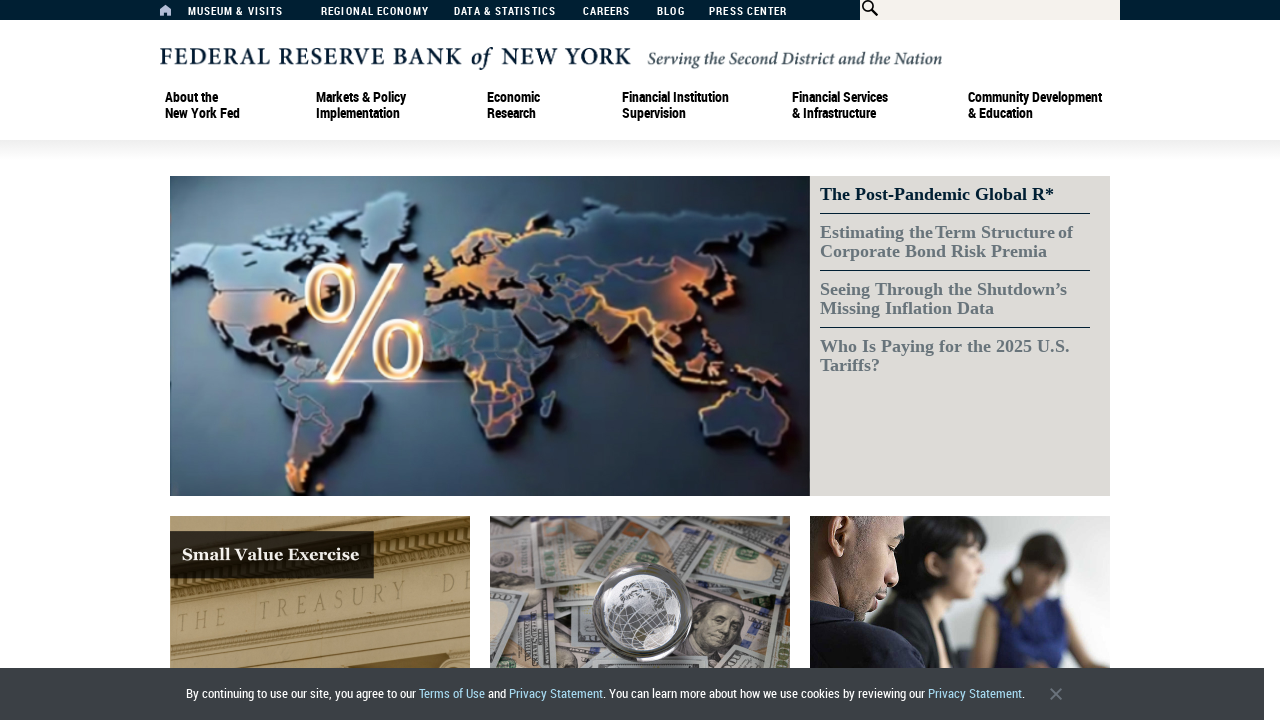

Filled search box with 'interest rates' on #searchbox
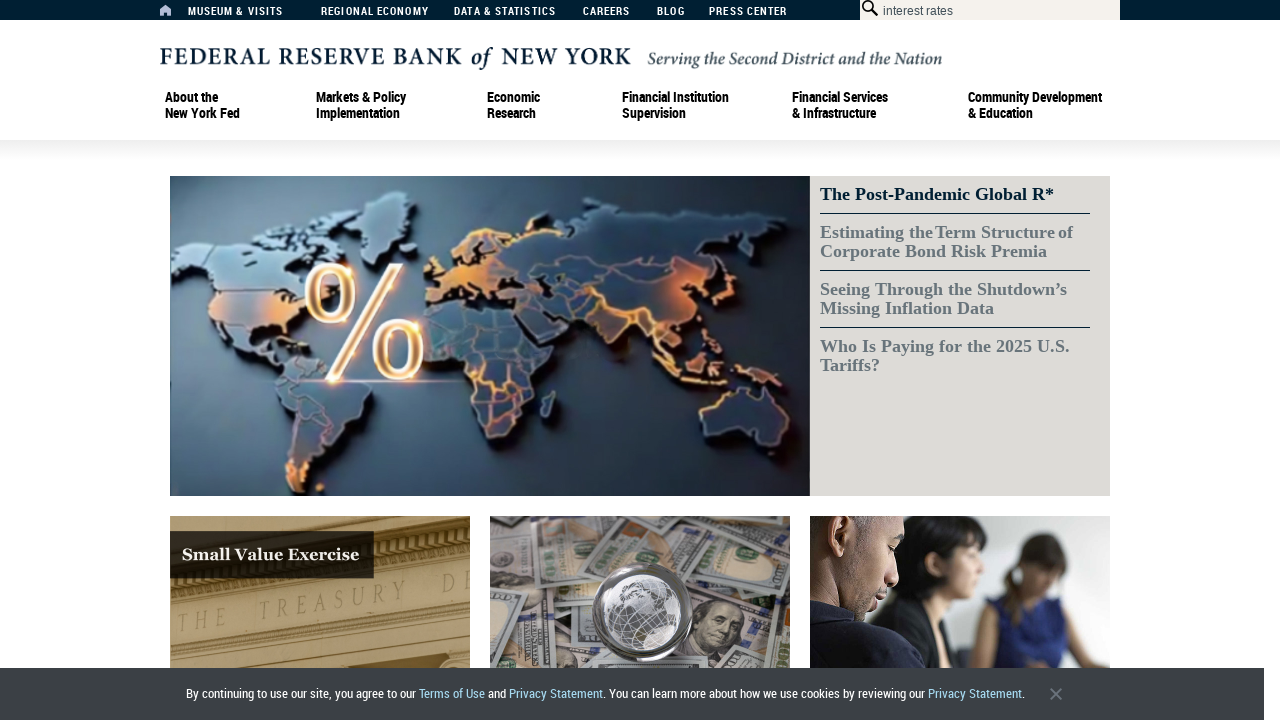

Pressed Enter to submit search form on #searchbox
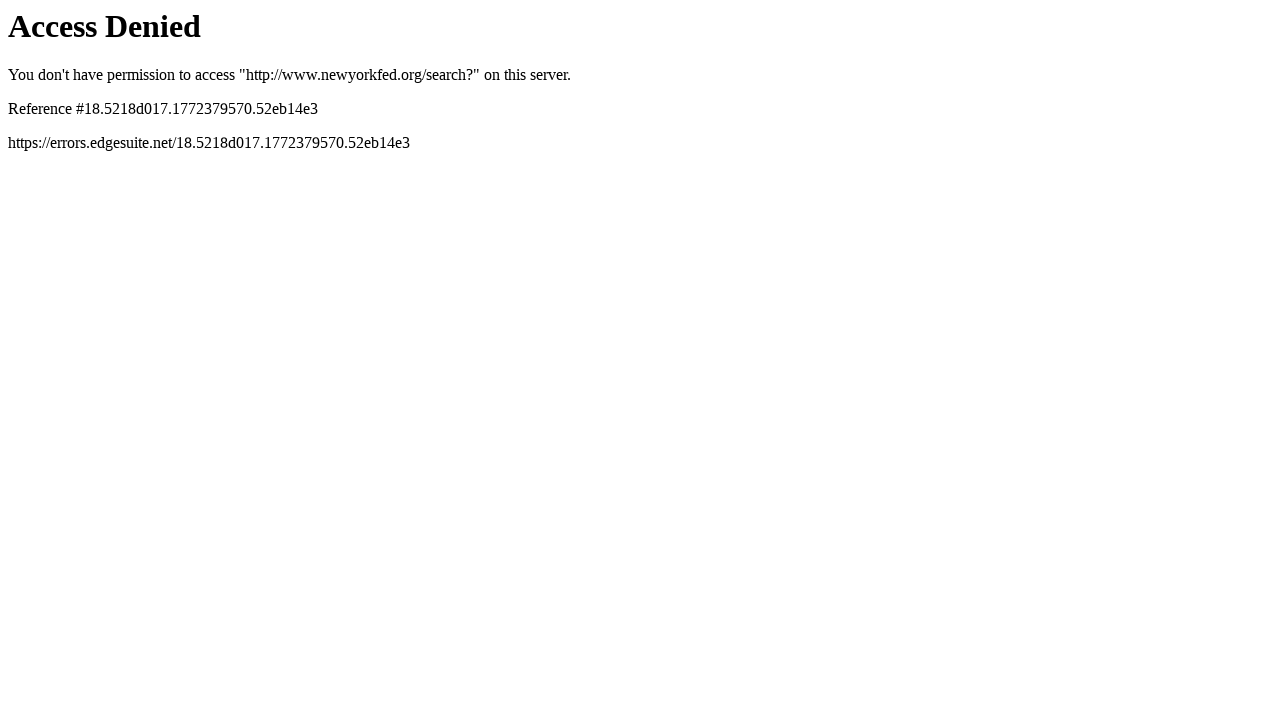

Page finished loading (networkidle state reached)
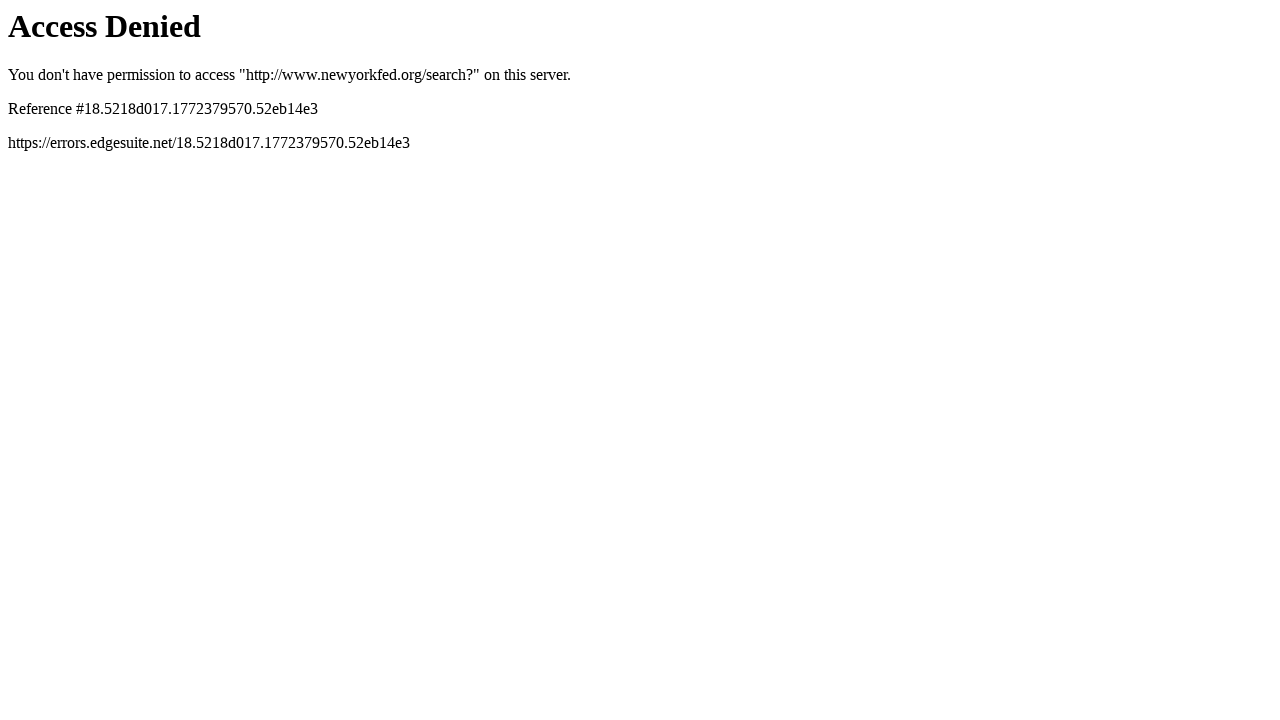

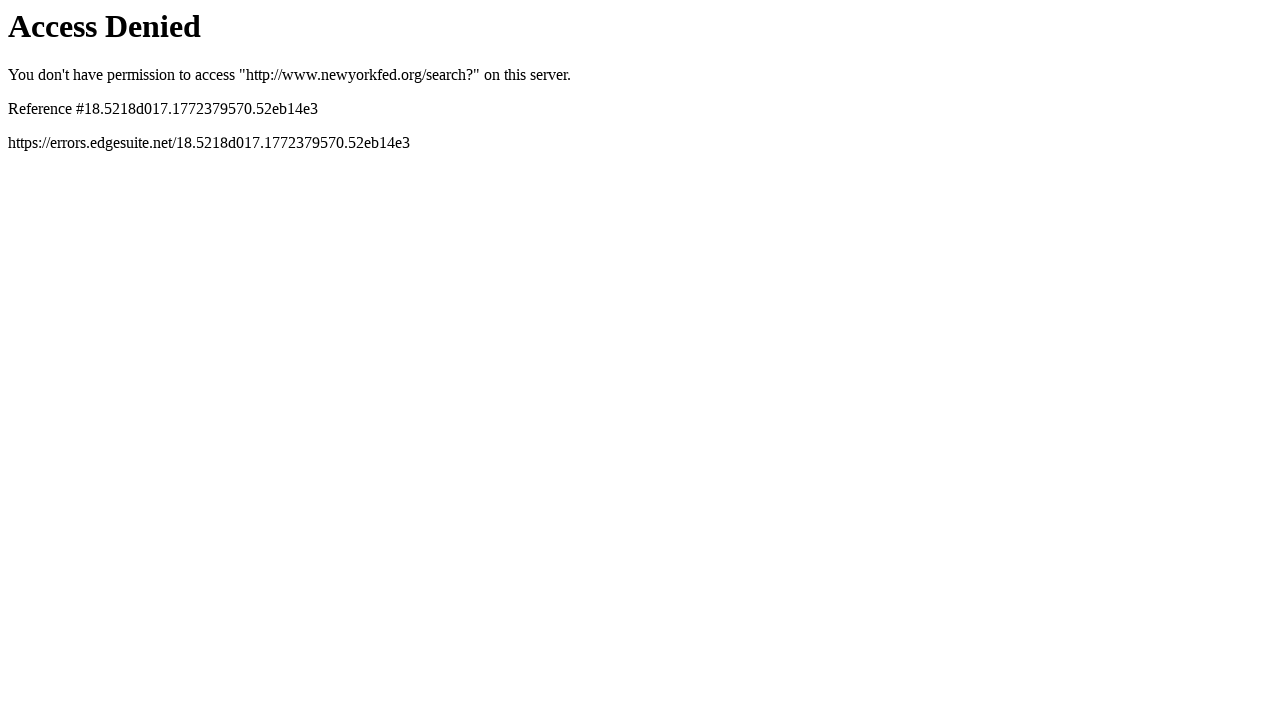